Tests XPath following axis by filling an input field

Starting URL: https://opensource-demo.orangehrmlive.com/web/index.php/auth/login

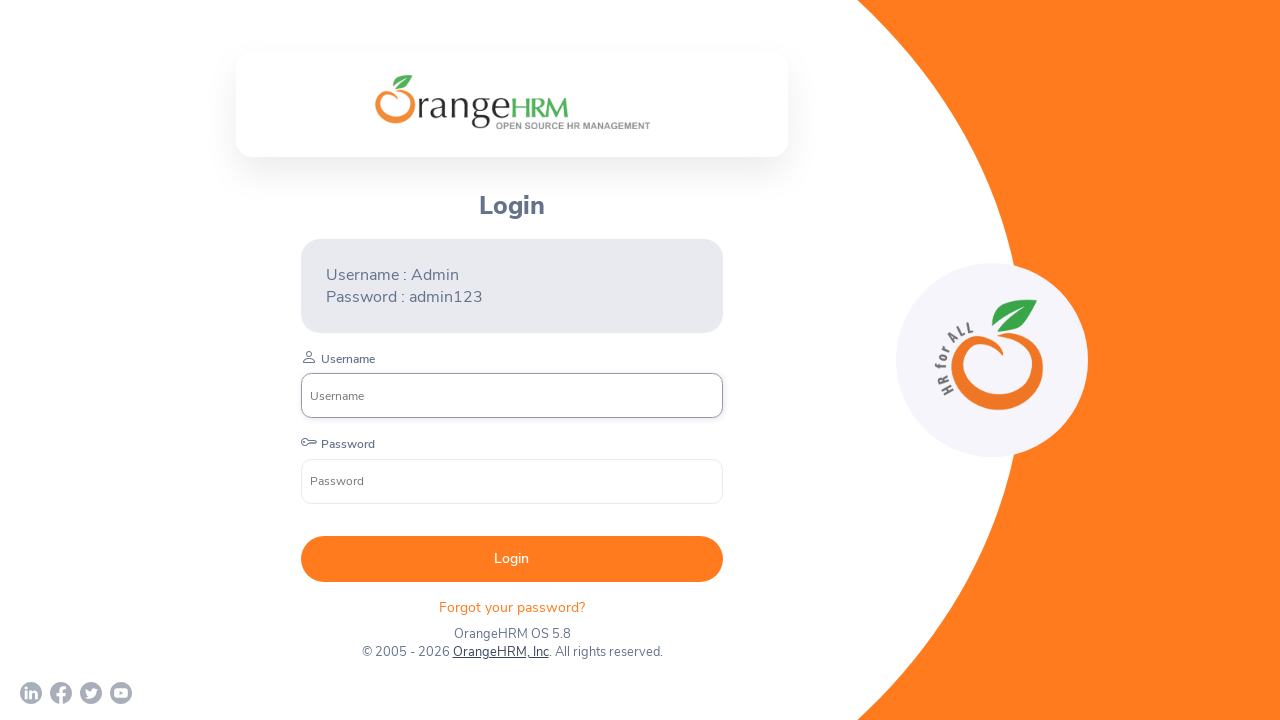

Filled input field following oxd-form-row element with 'following' using XPath following axis on //*[@class='oxd-form-row']/following::input
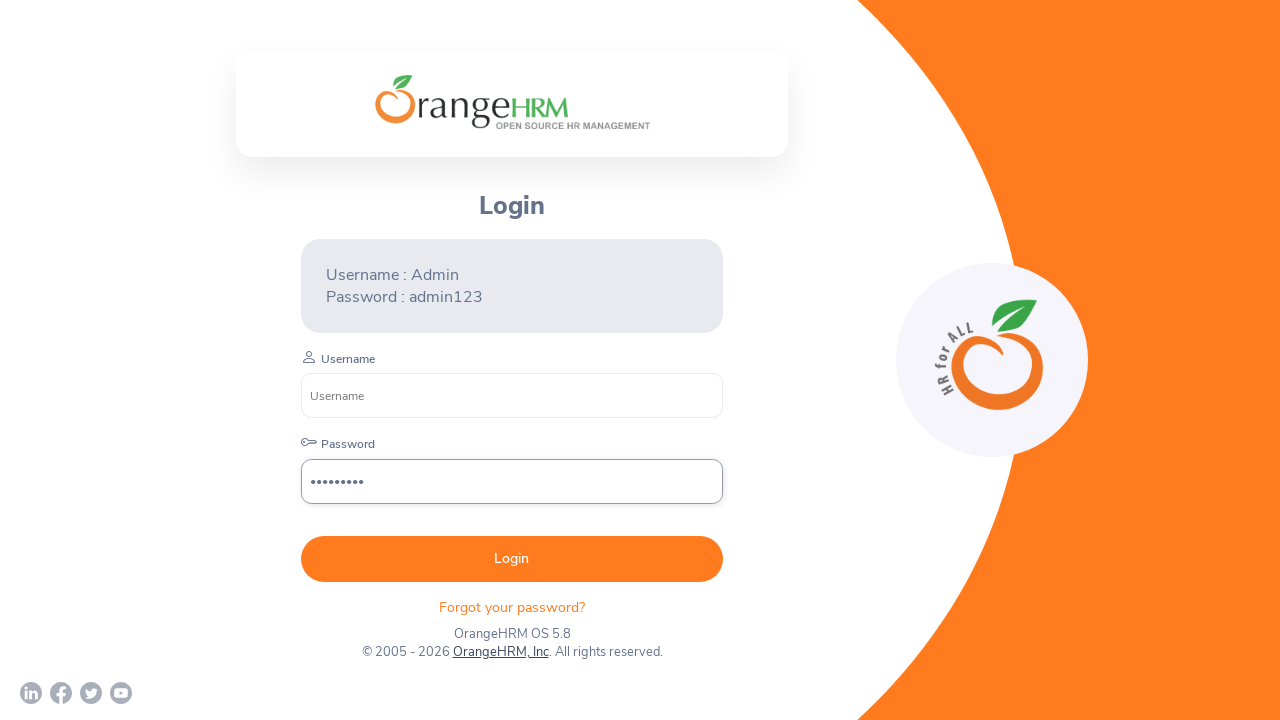

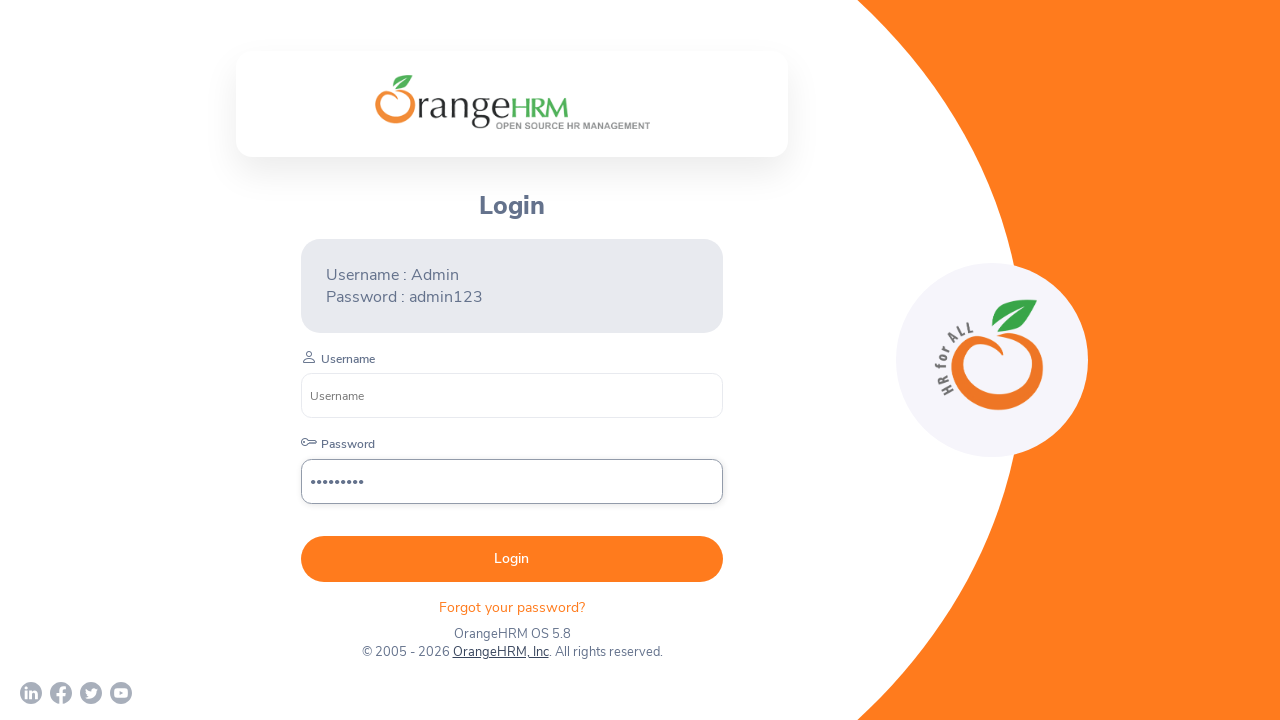